Tests a basic form calculator by entering two numbers and verifying the sum calculation

Starting URL: http://syntaxprojects.com/basic-first-form-demo.php

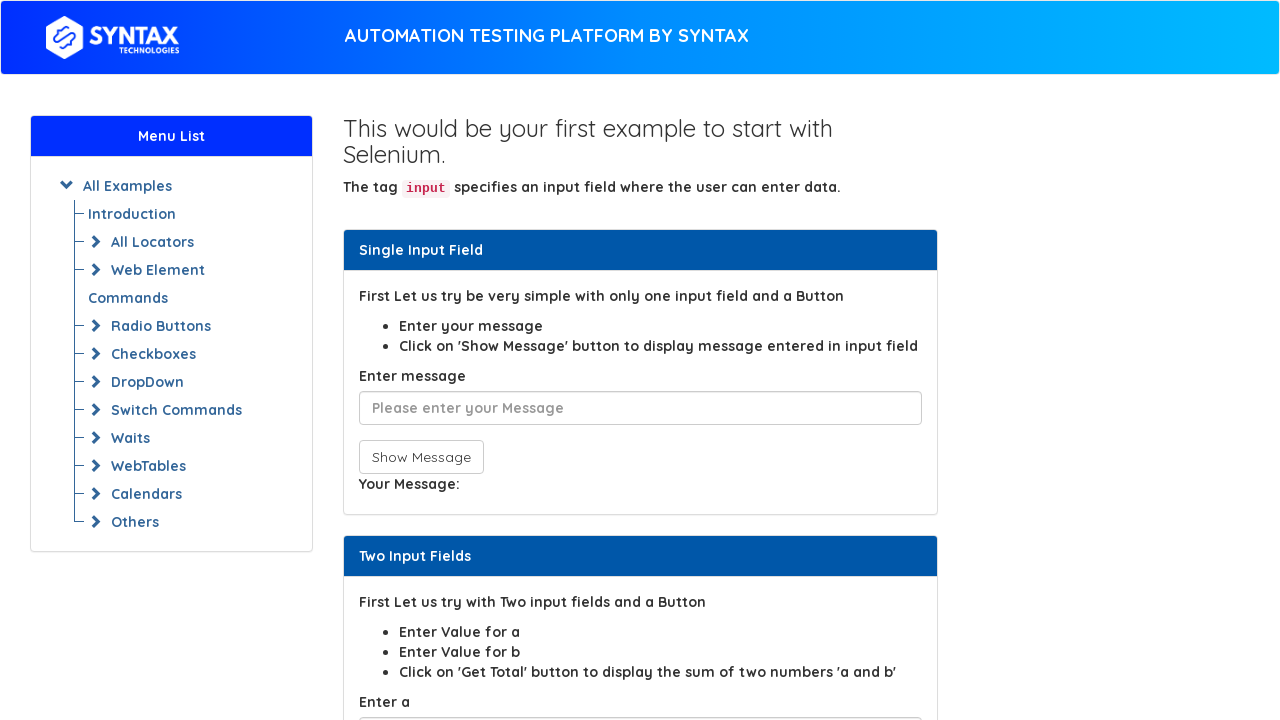

Filled first number field with '11' on input#sum1
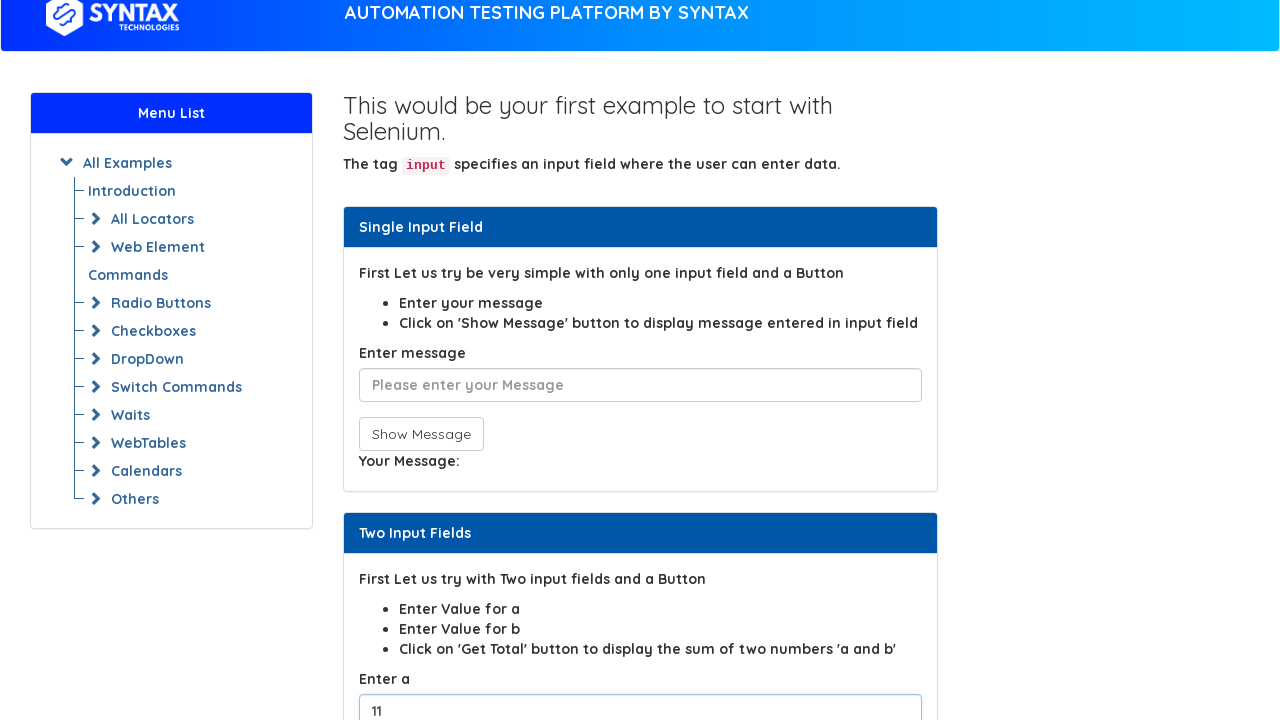

Filled second number field with '15' on input#sum2
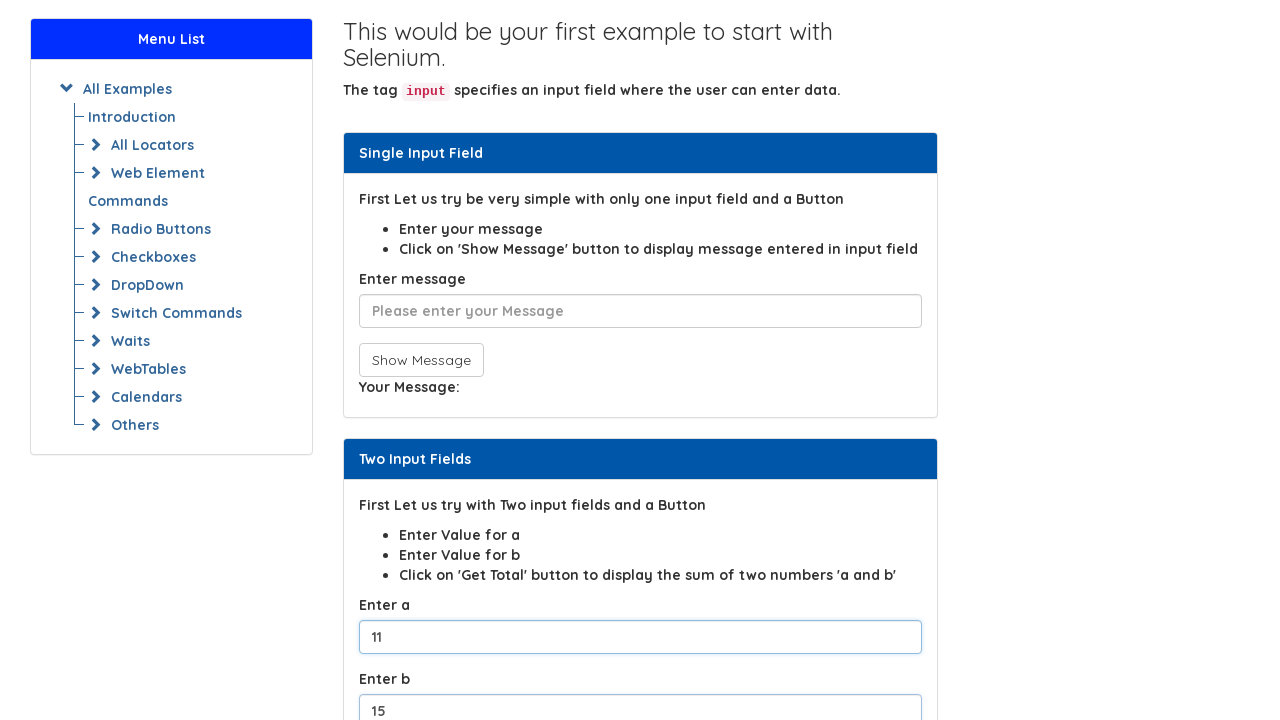

Clicked the calculate button at (402, 360) on button[onclick*='total()']
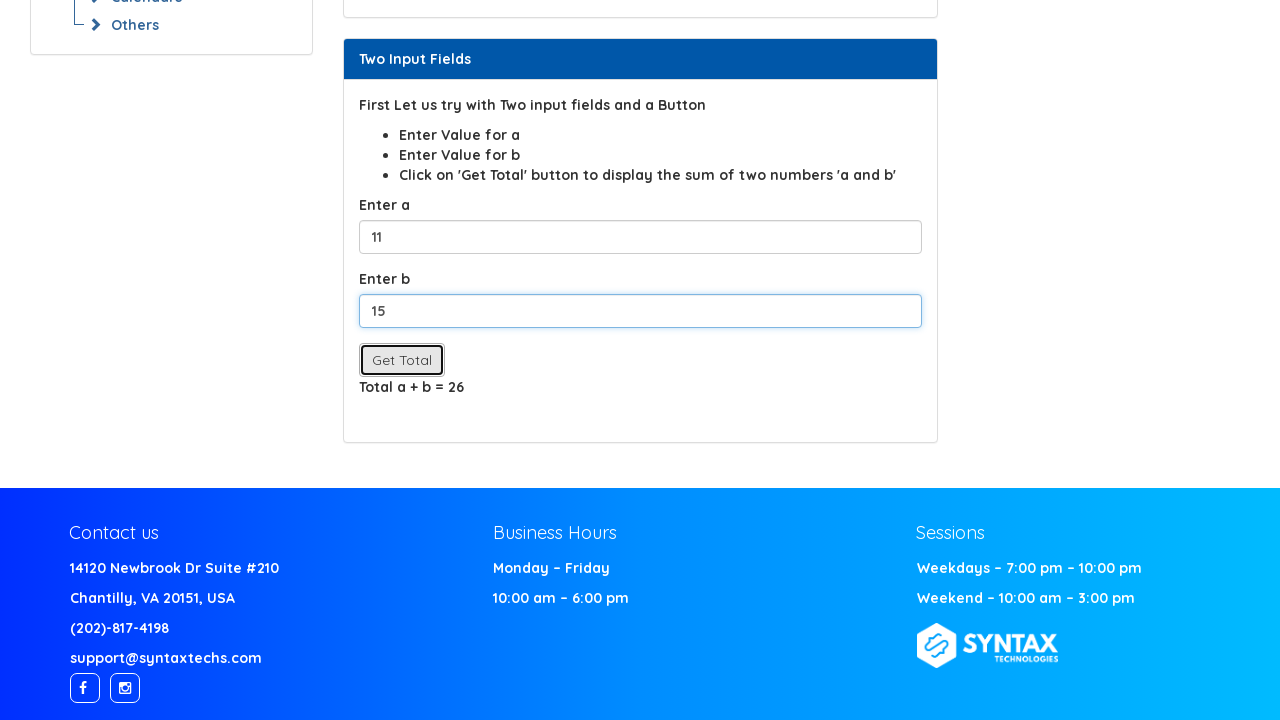

Sum result display appeared
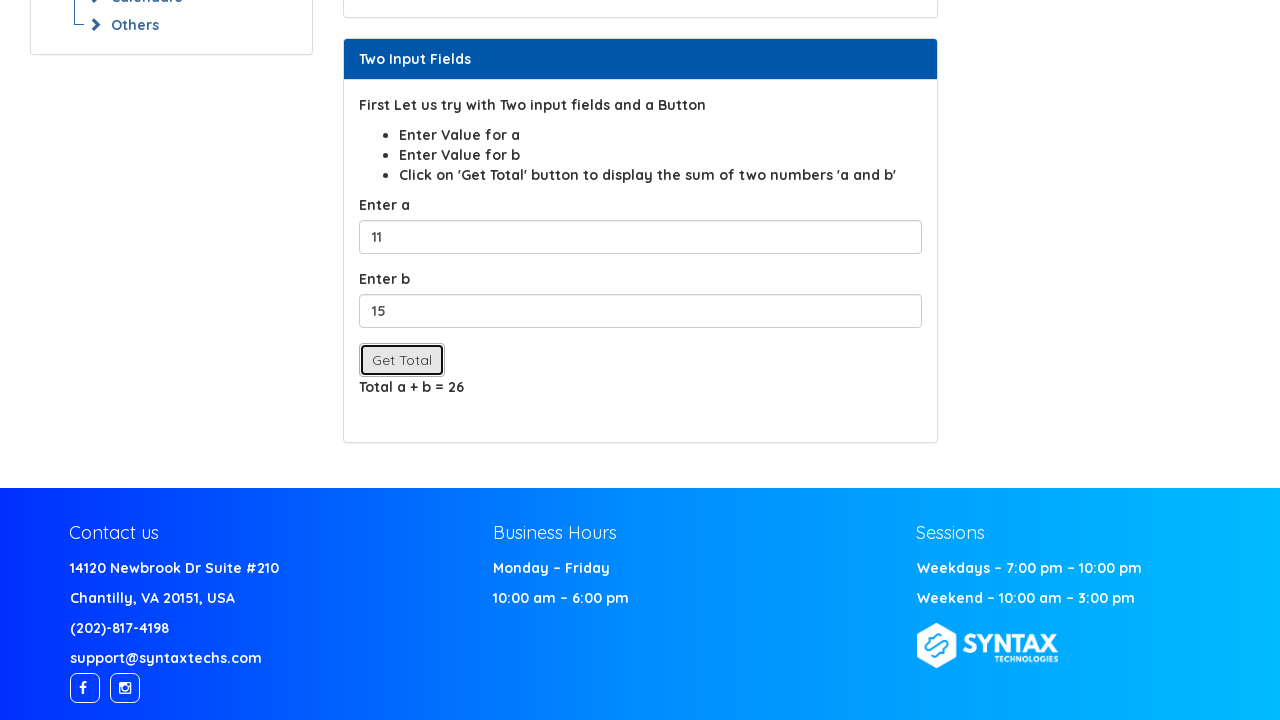

Retrieved sum result: 26
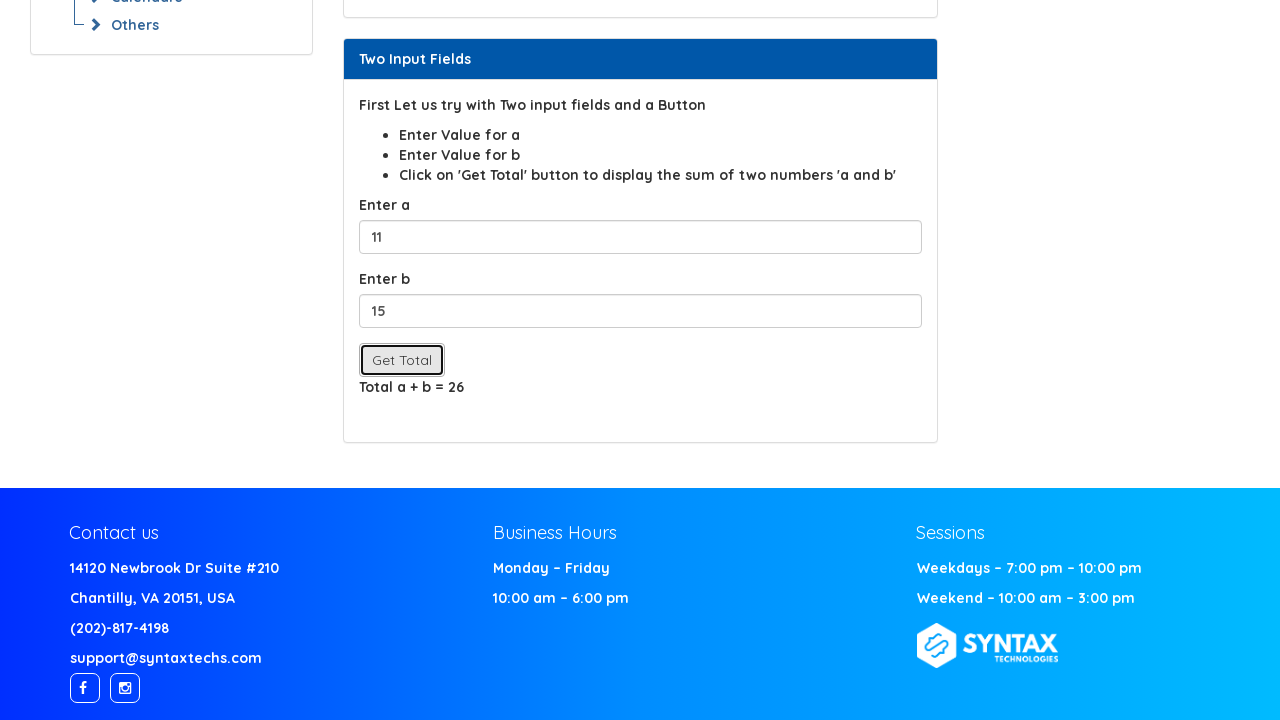

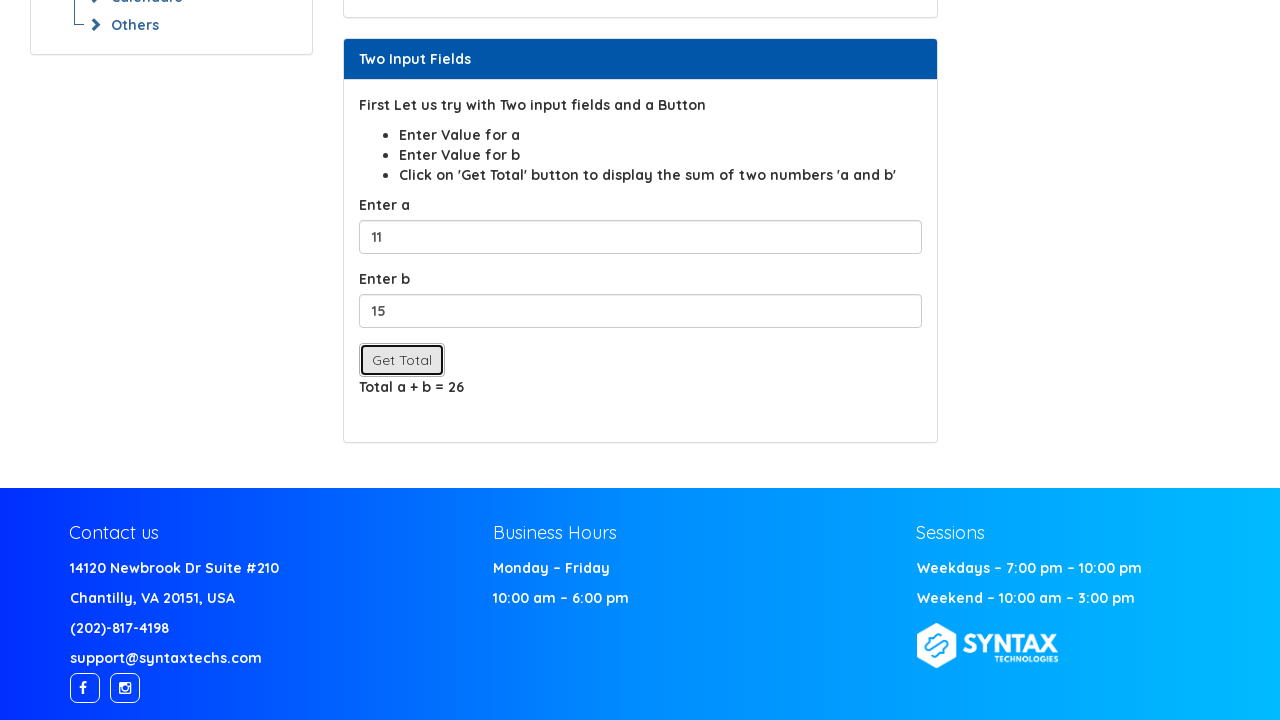